Tests various UI interactions including showing/hiding elements, handling dialog popups, mouse hover actions, and interacting with elements inside an iframe

Starting URL: https://rahulshettyacademy.com/AutomationPractice/

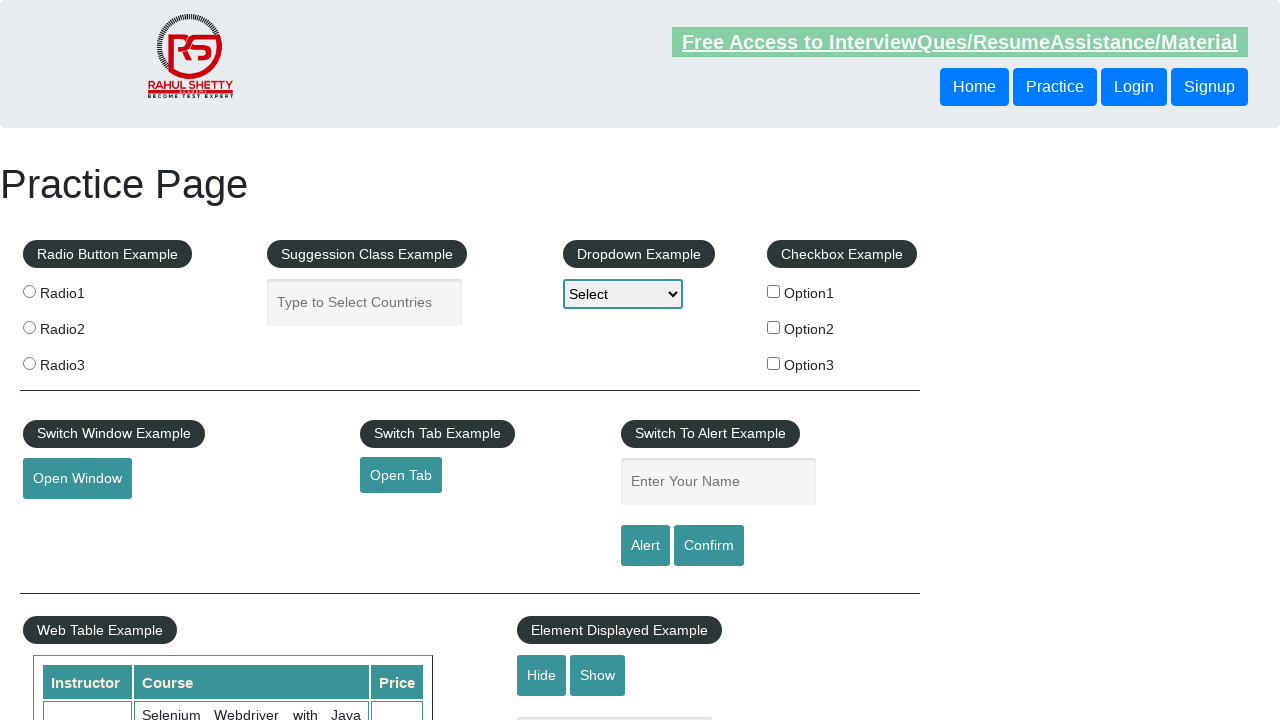

Verified text box is visible
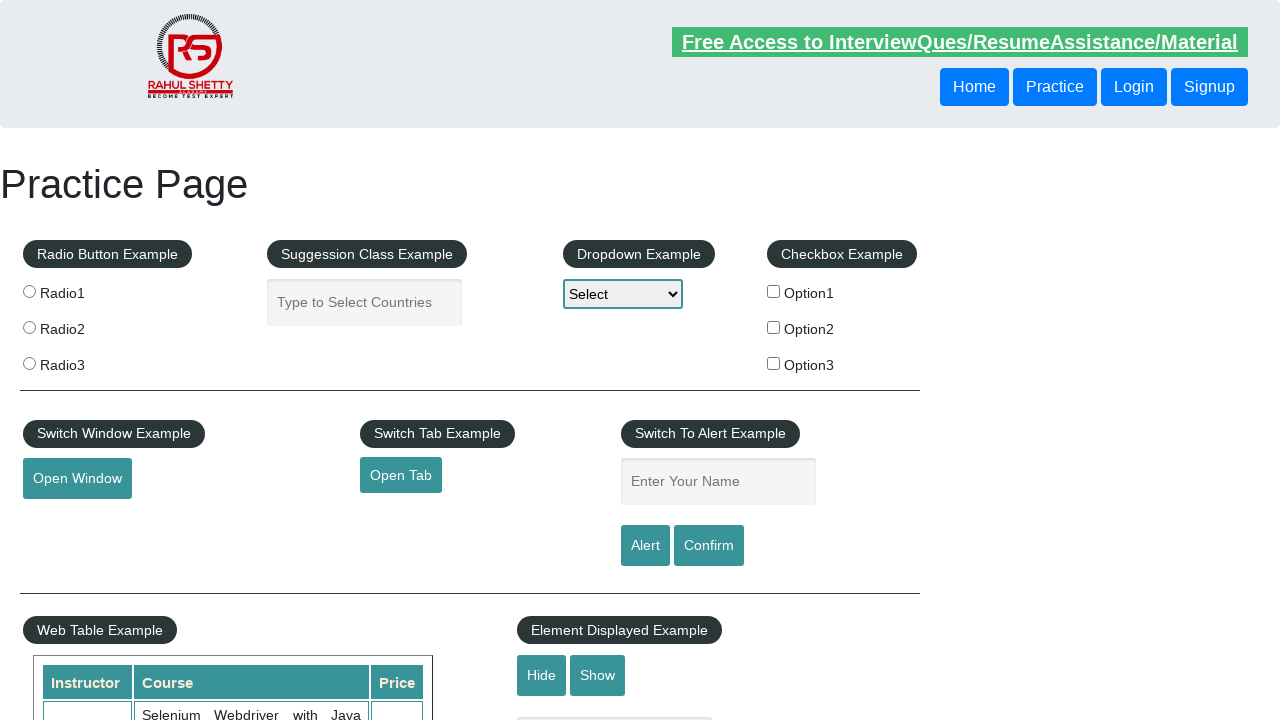

Clicked hide button to hide the text box at (542, 675) on #hide-textbox
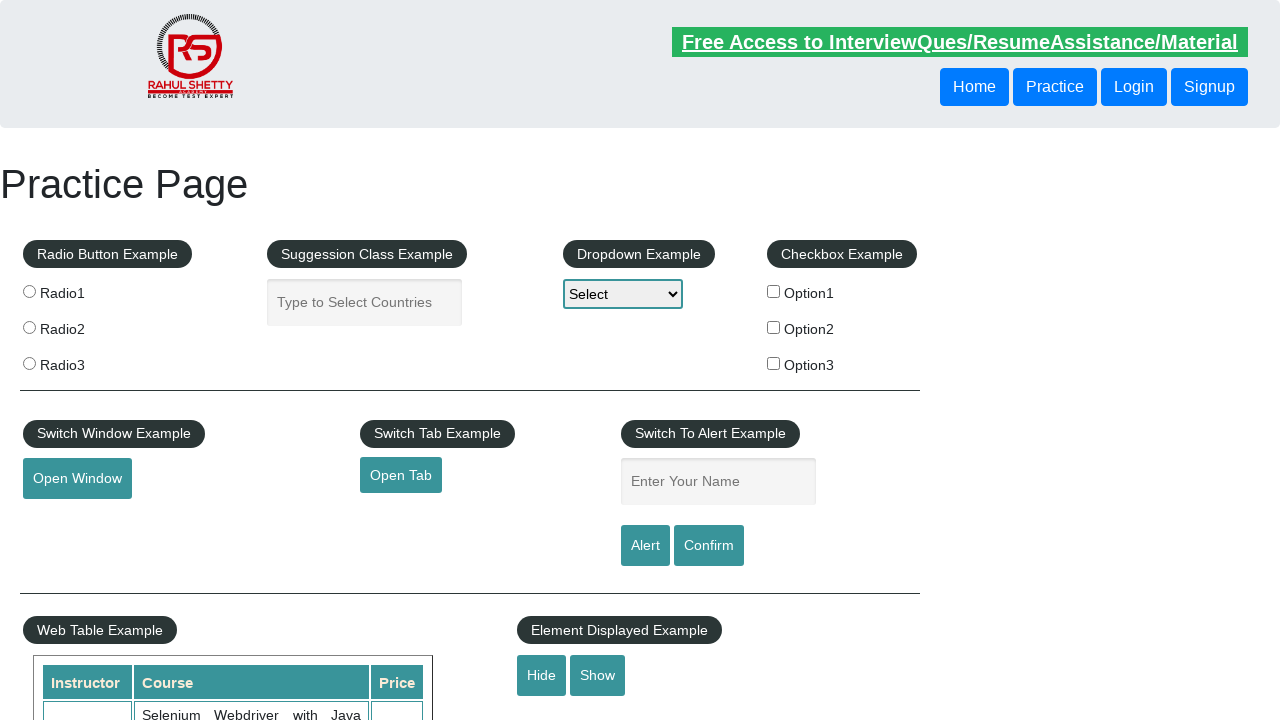

Verified text box is now hidden
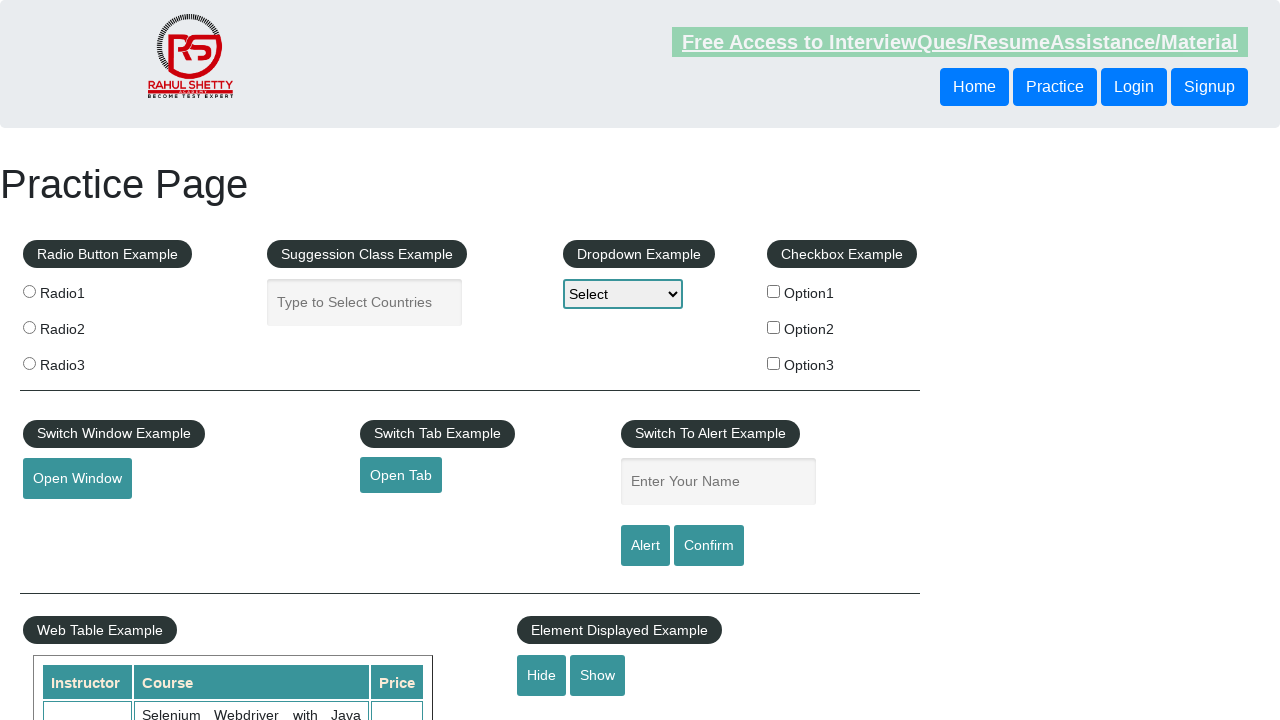

Set up dialog handler to accept alerts
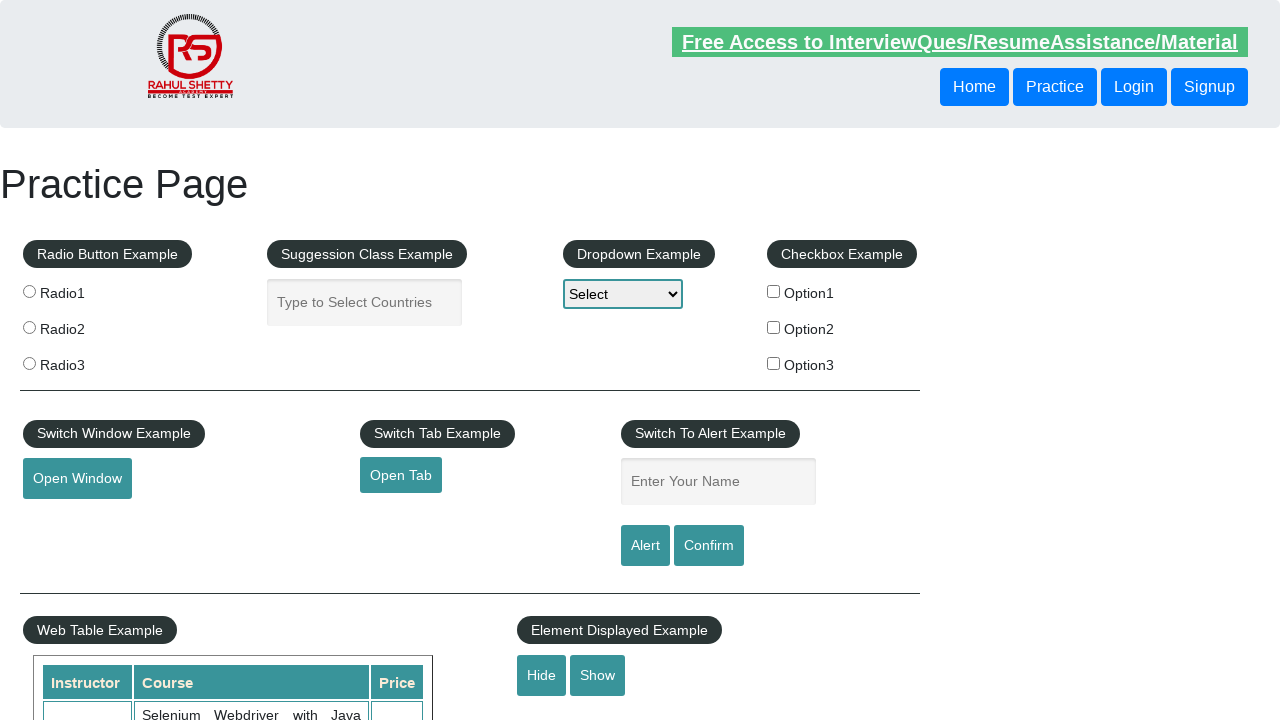

Clicked confirm button which triggered a dialog at (709, 546) on #confirmbtn
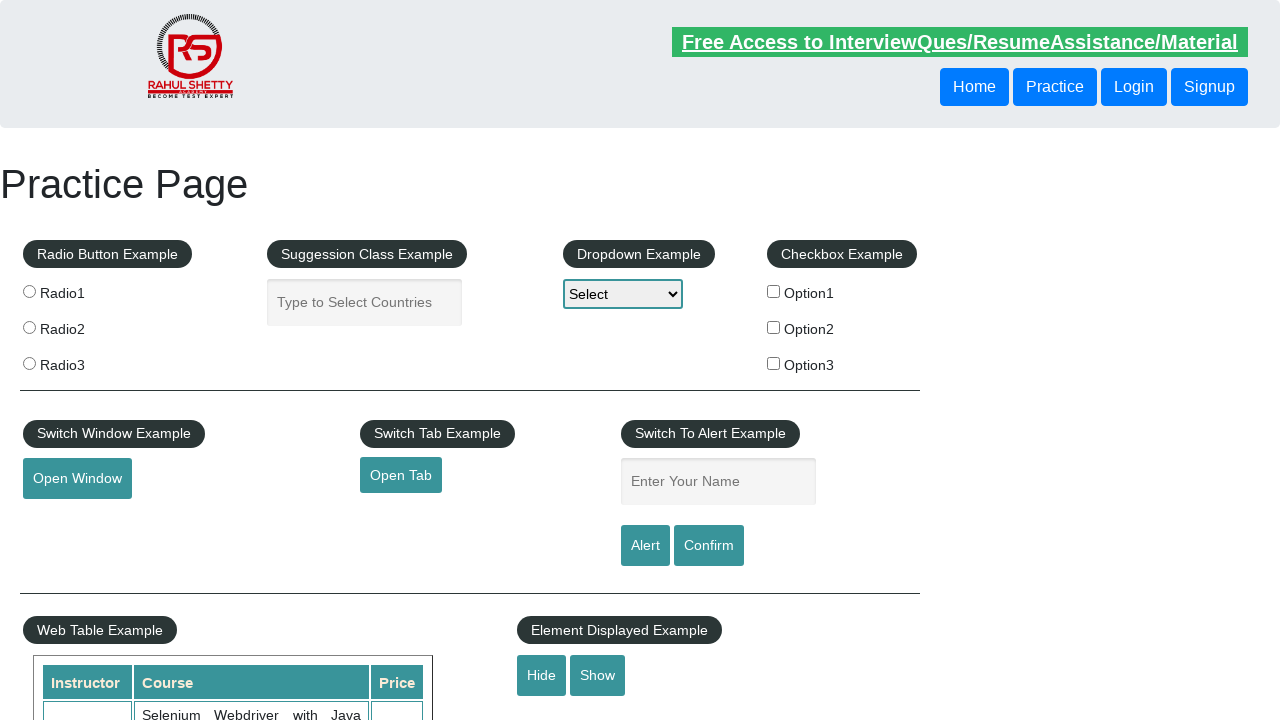

Hovered over mouse hover element at (83, 361) on #mousehover
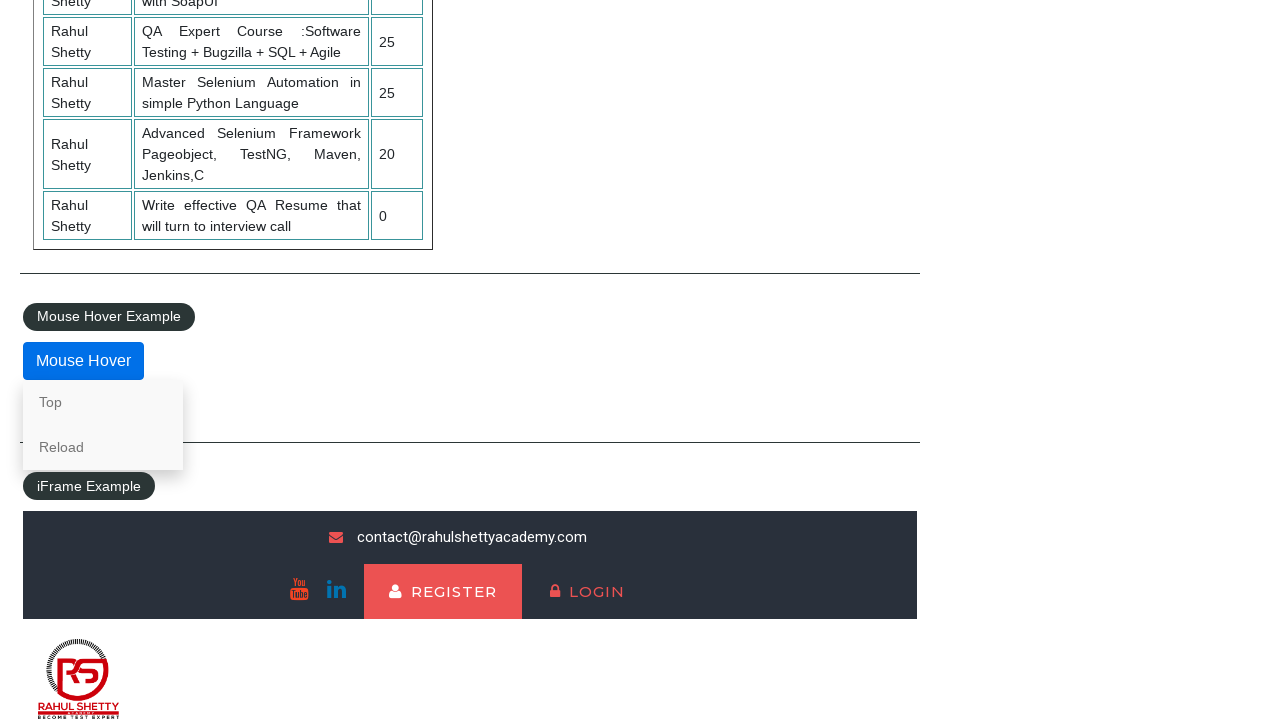

Clicked lifetime access link inside iframe at (307, 675) on #courses-iframe >> internal:control=enter-frame >> li a[href*='lifetime-access']
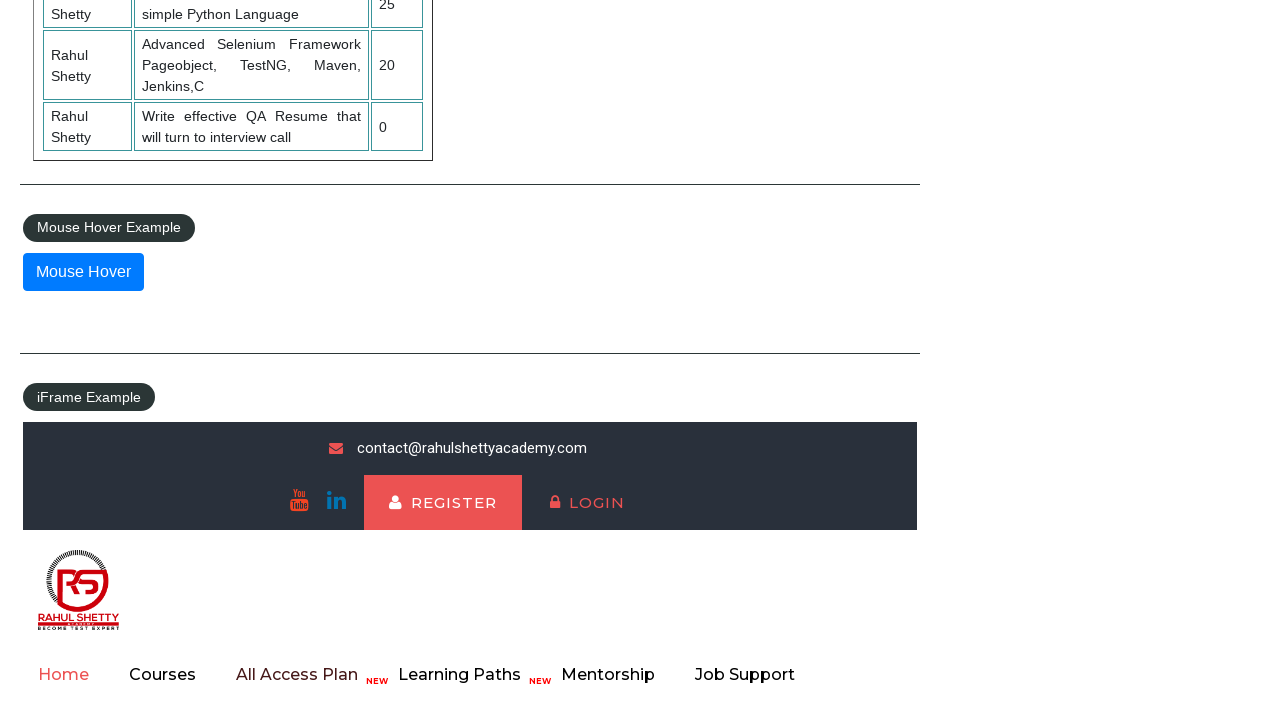

Waited for text element in iframe to load
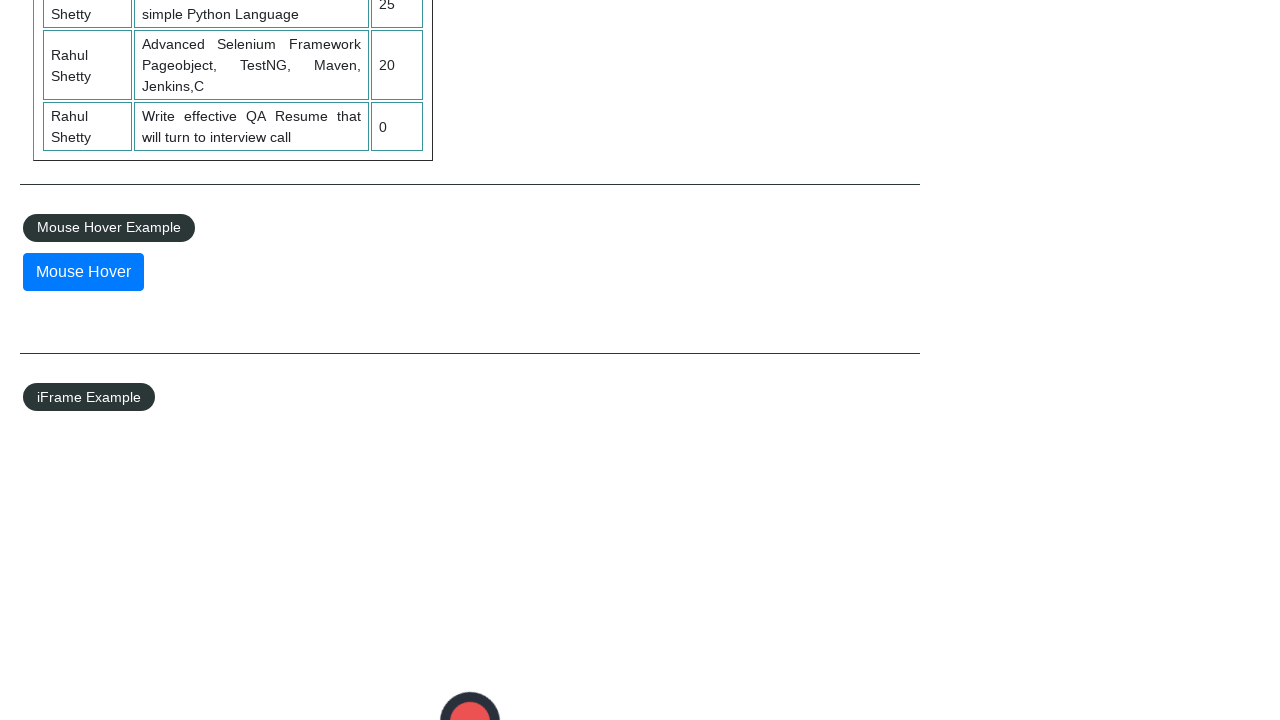

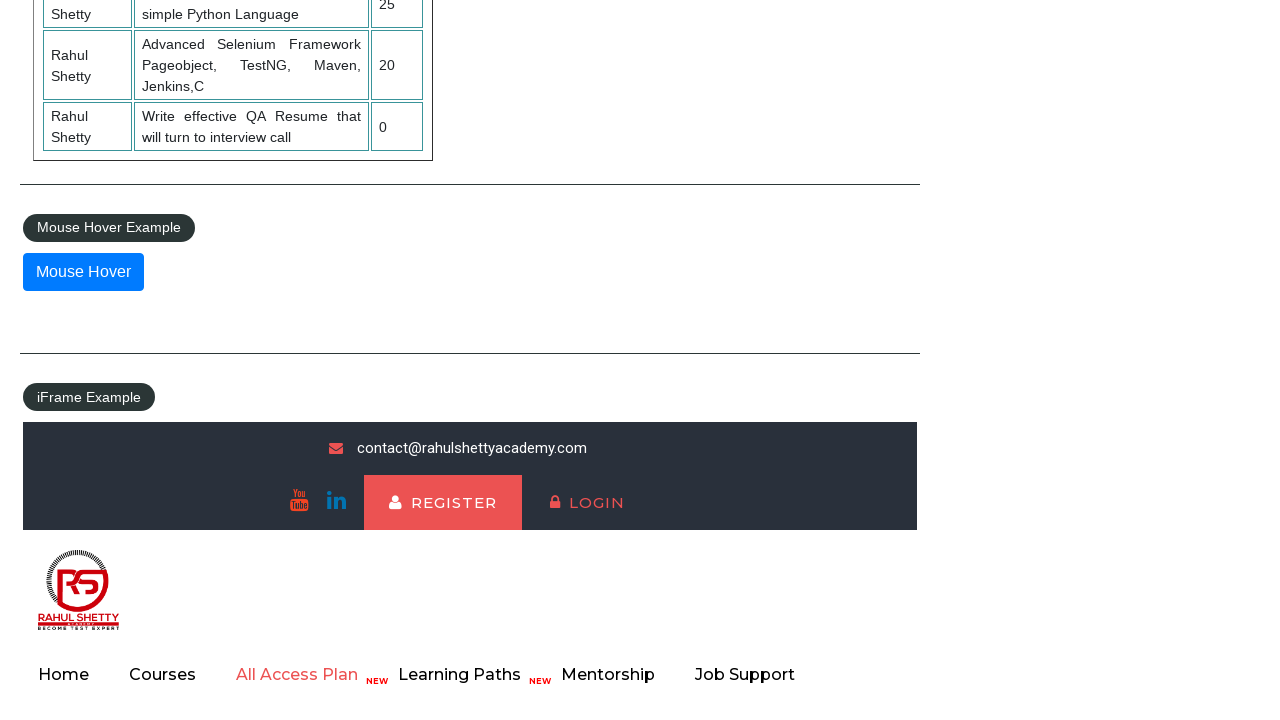